Tests dropdown/radio button selection by verifying multiple size options exist and selecting the large size option.

Starting URL: https://httpbin.org/forms/post

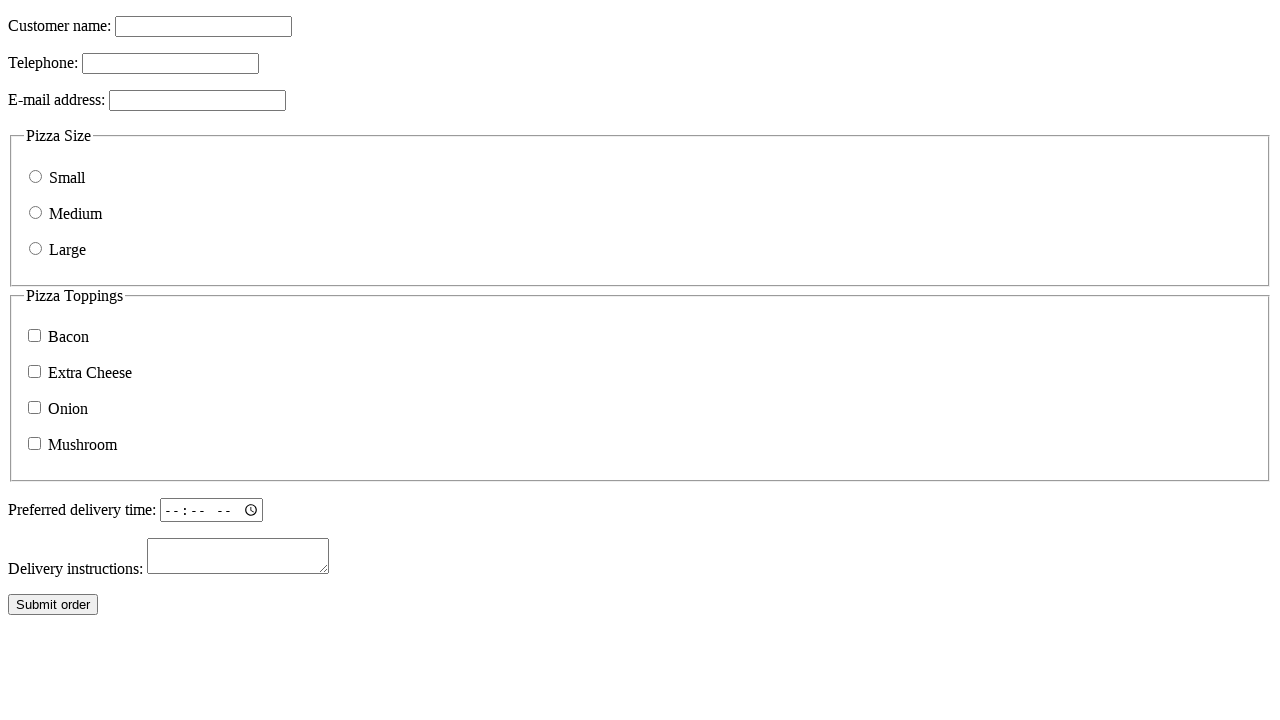

Located all size radio button options
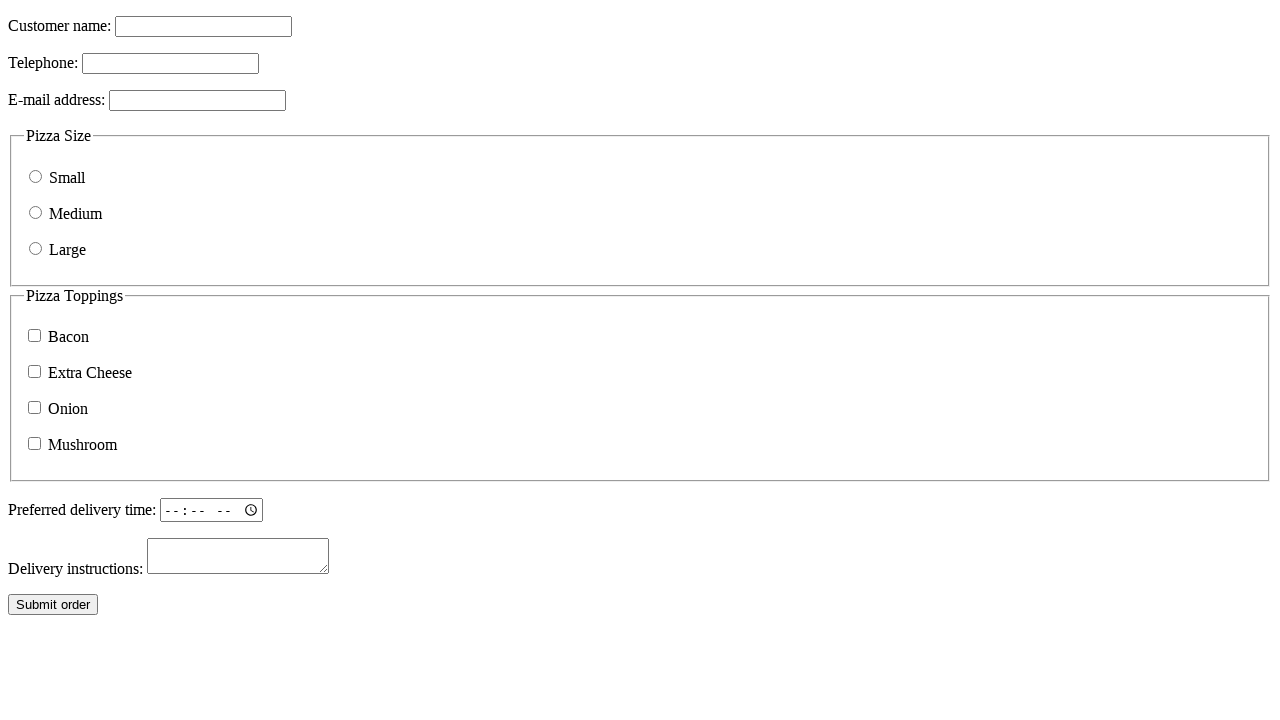

Verified that at least 3 size options exist
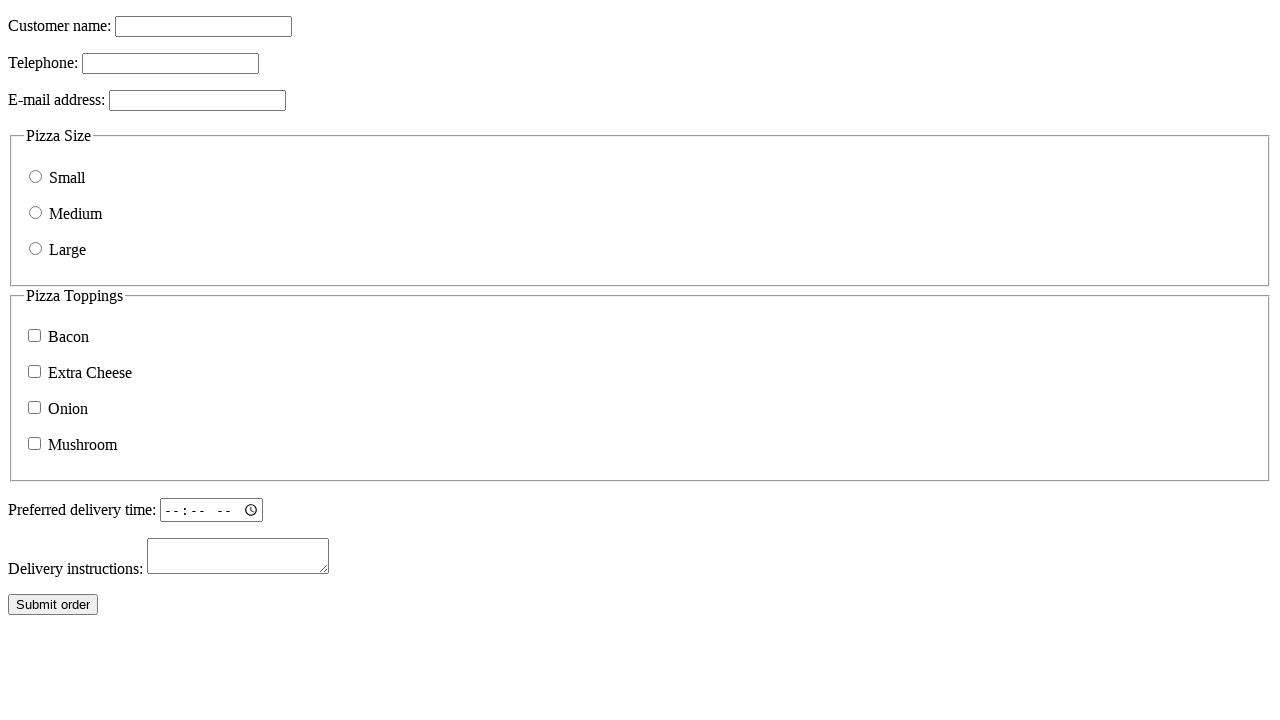

Located the large size radio button
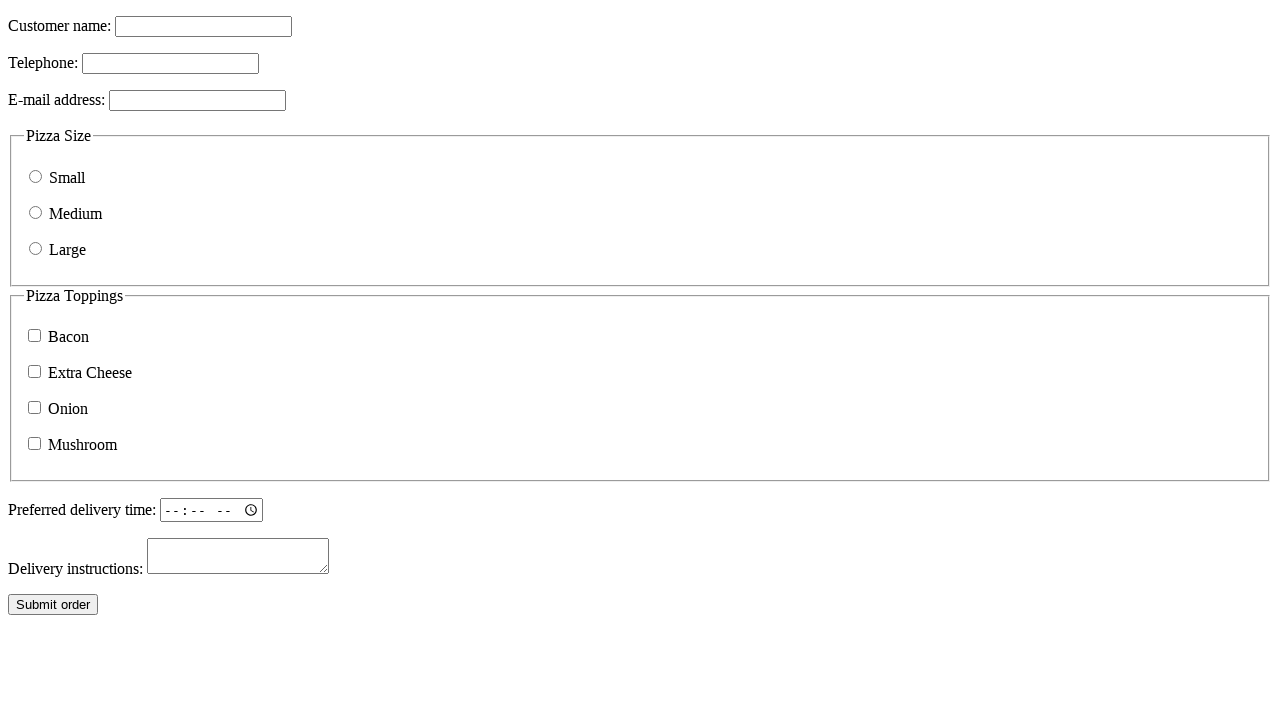

Clicked the large size option at (36, 248) on input[value='large']
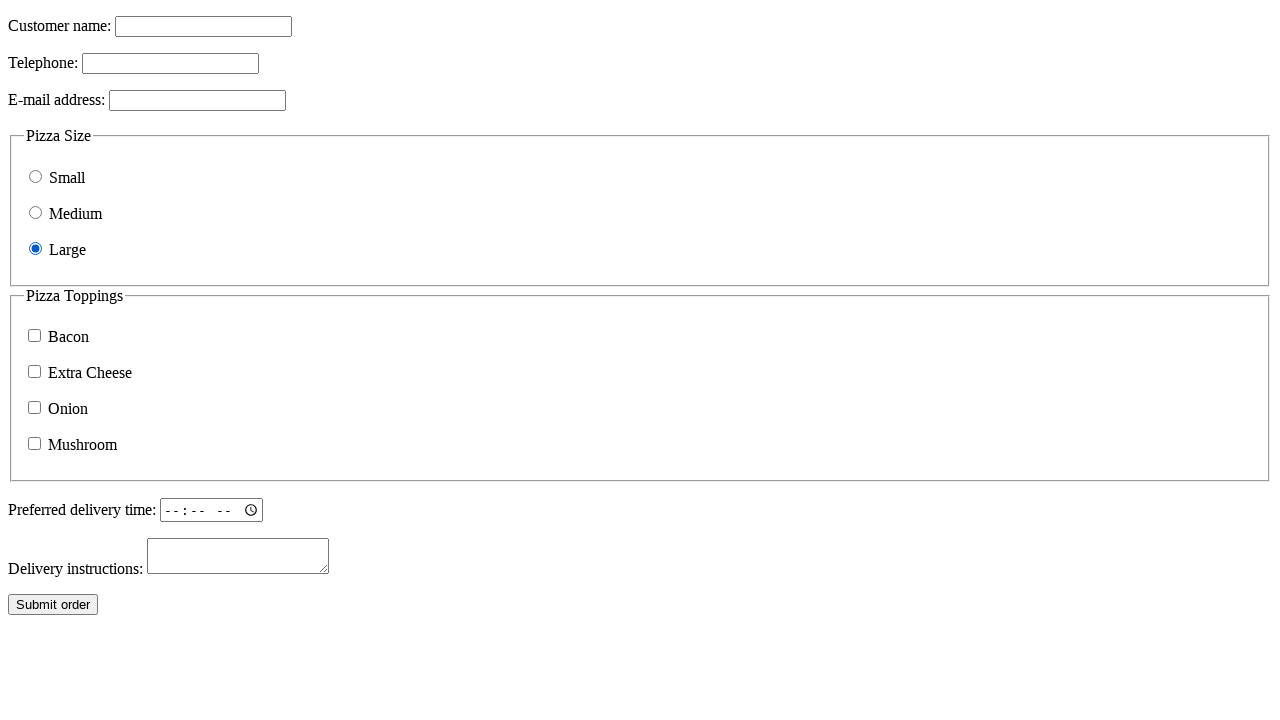

Verified that large size option is now selected
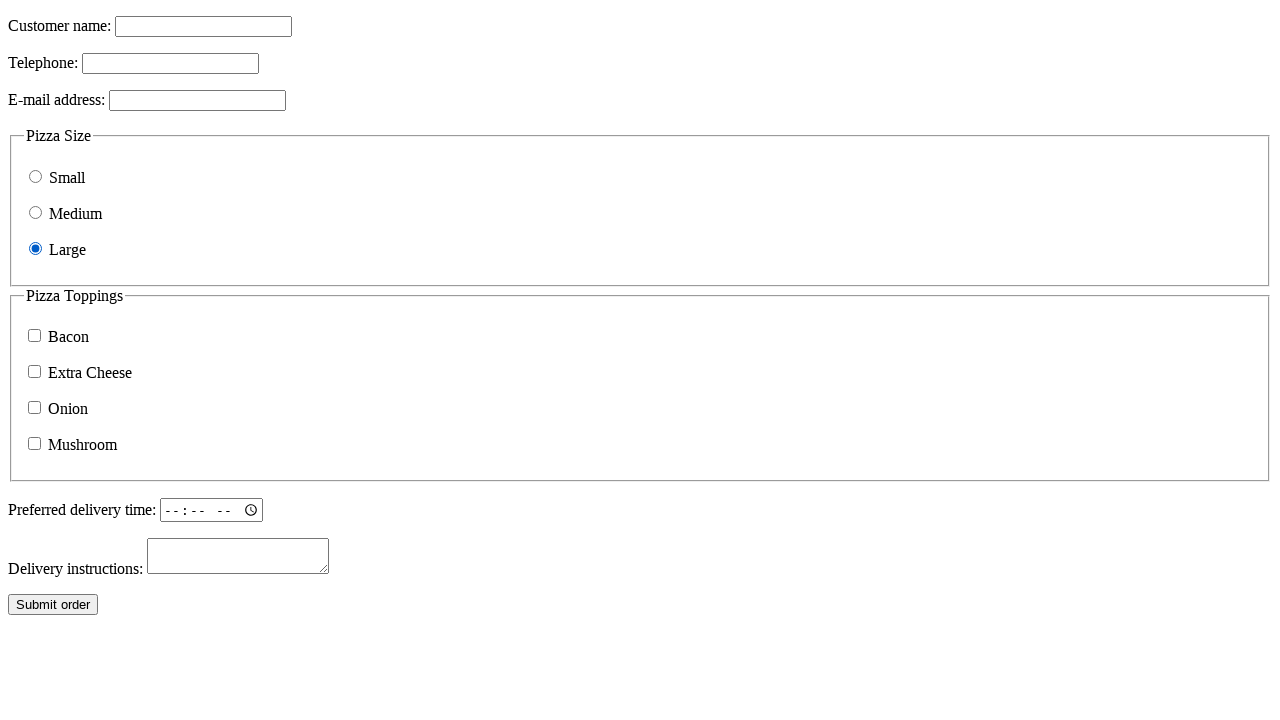

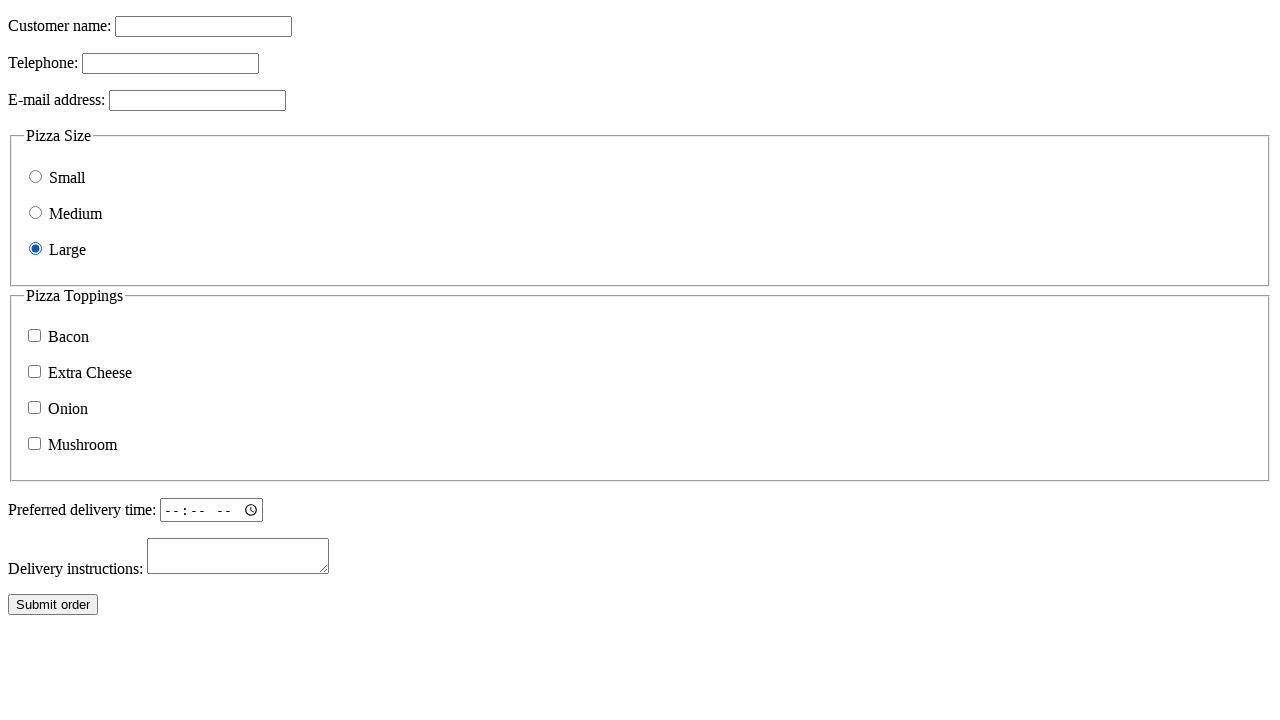